Verifies the page title of the OrangeHRM login page is correct

Starting URL: https://opensource-demo.orangehrmlive.com/web/index.php/auth/login

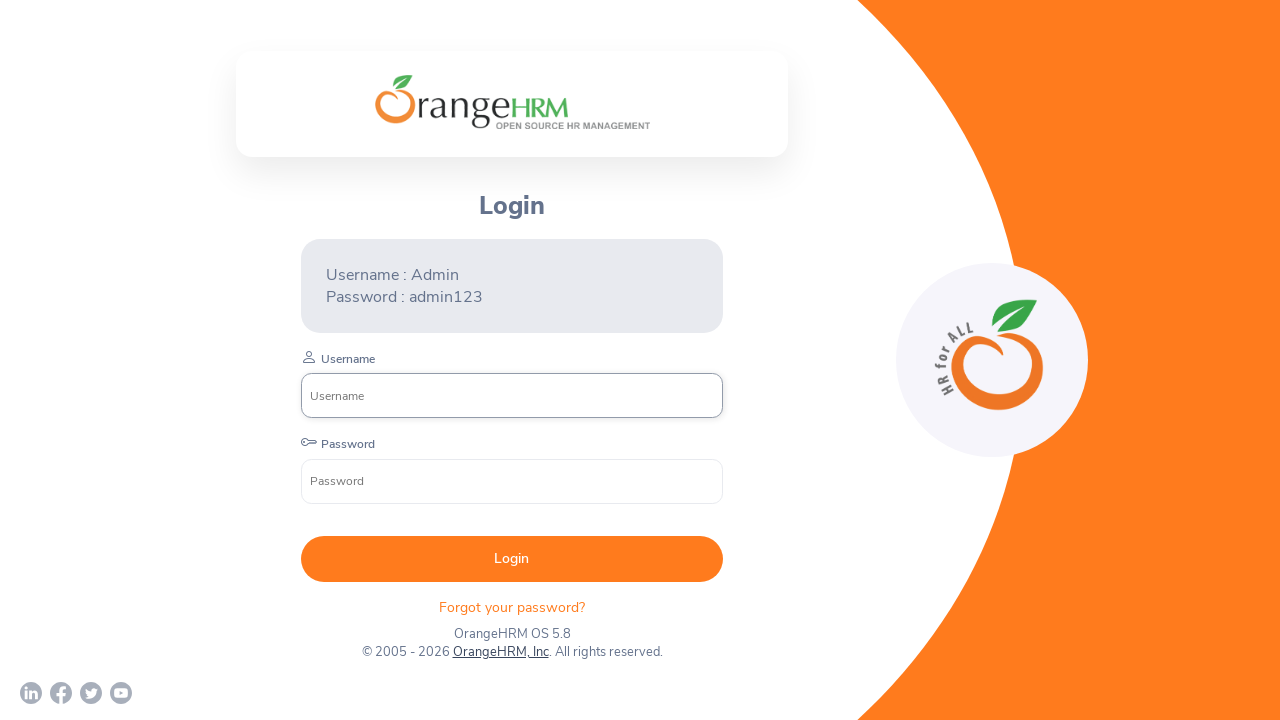

Waited for page DOM to load at OrangeHRM login page
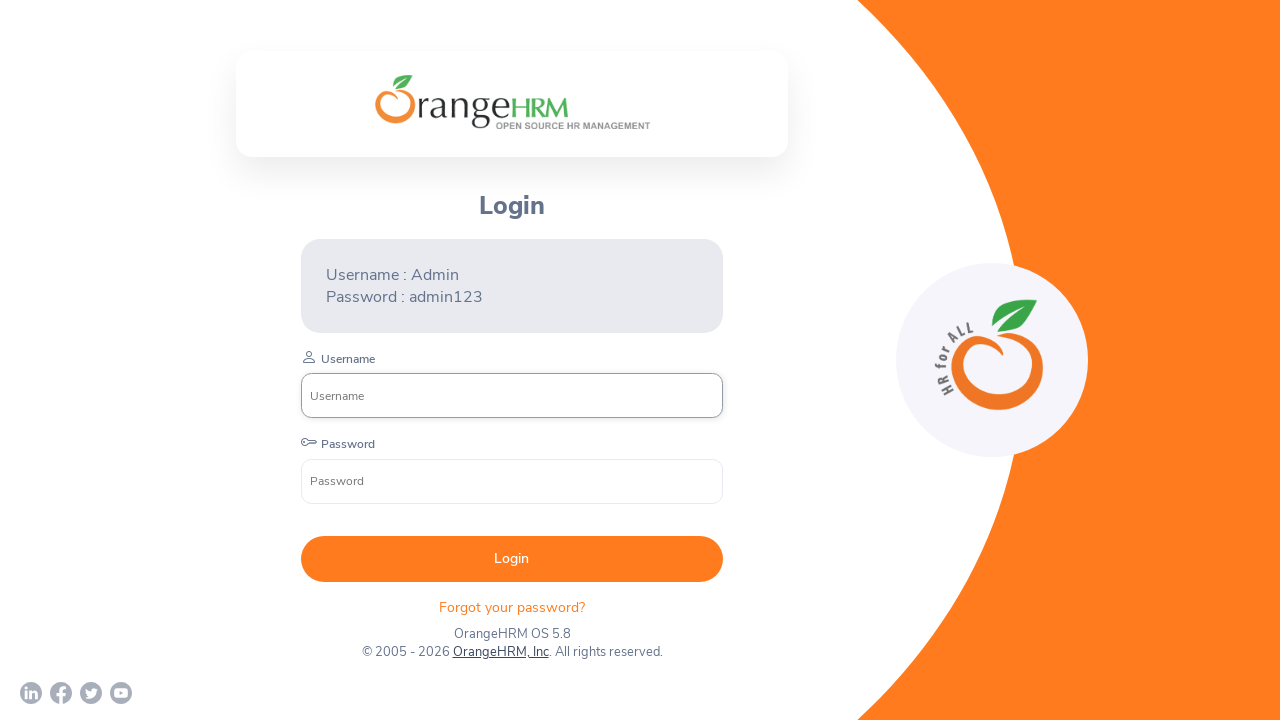

Verified page title is 'OrangeHRM'
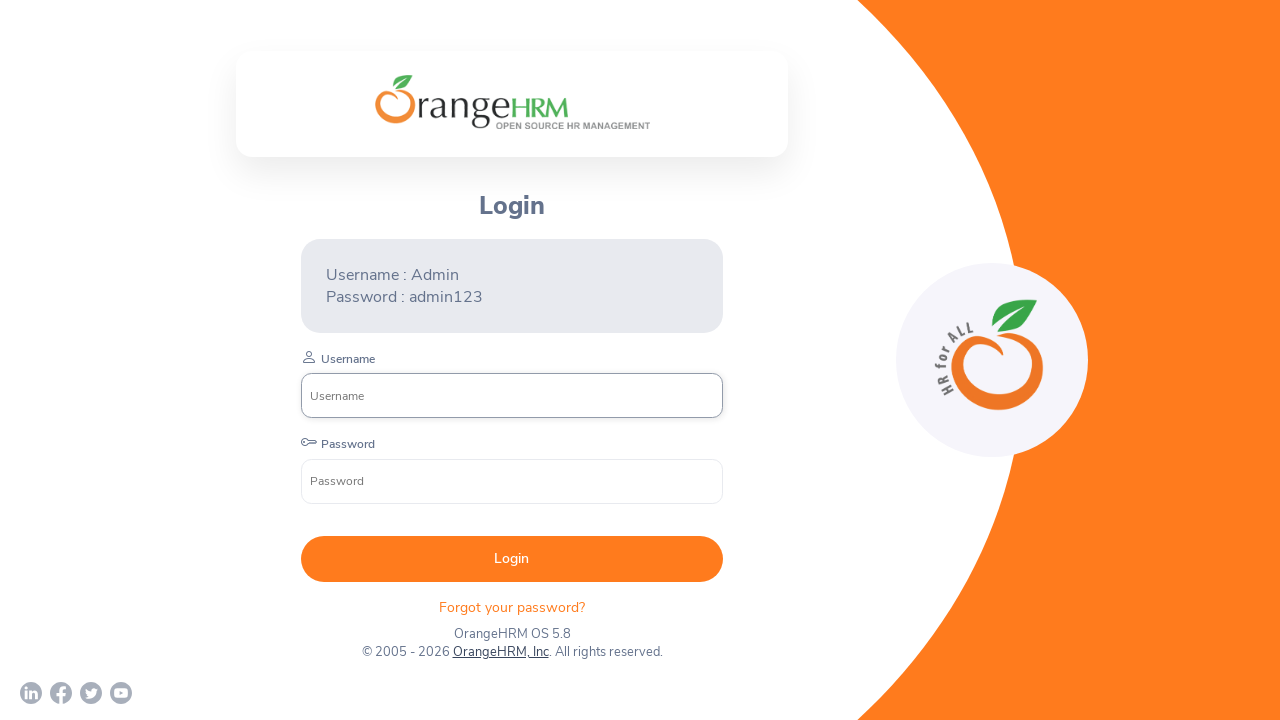

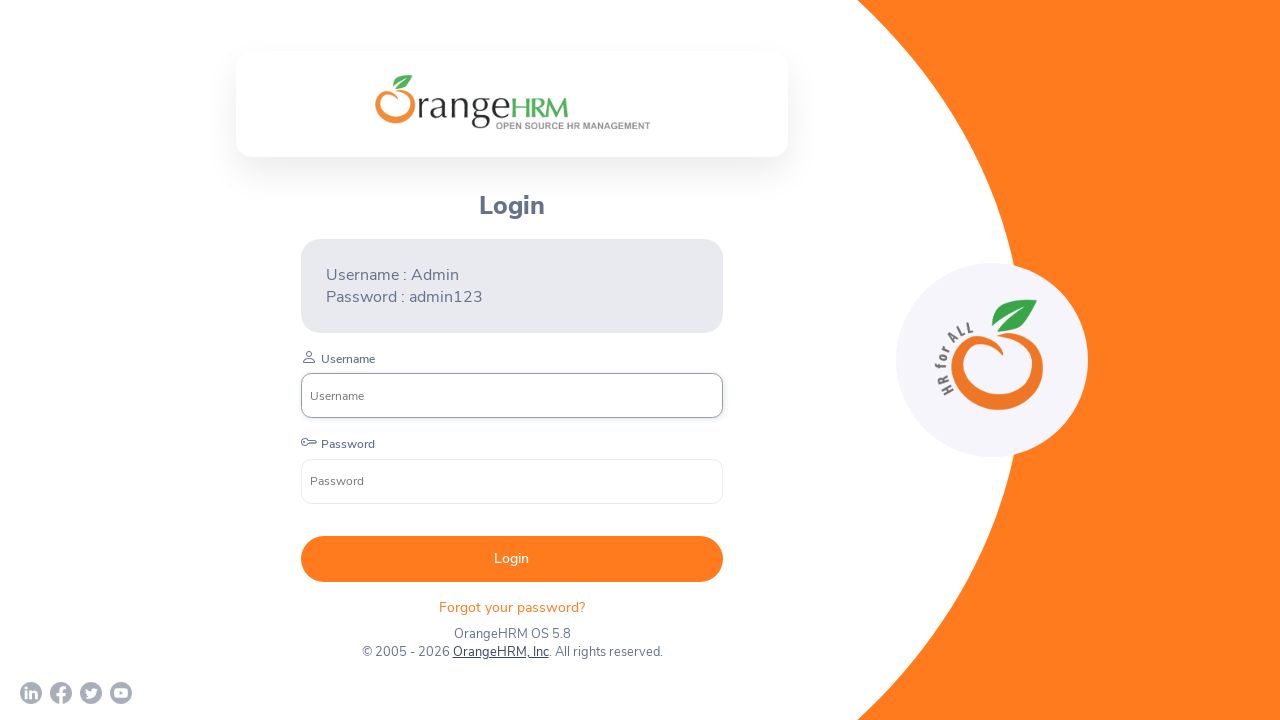